Navigates to a GitHub Gist page and waits for it to load

Starting URL: https://gist.github.com/kurozumi/db763537c03d2ebbc3f53e1485e207c2

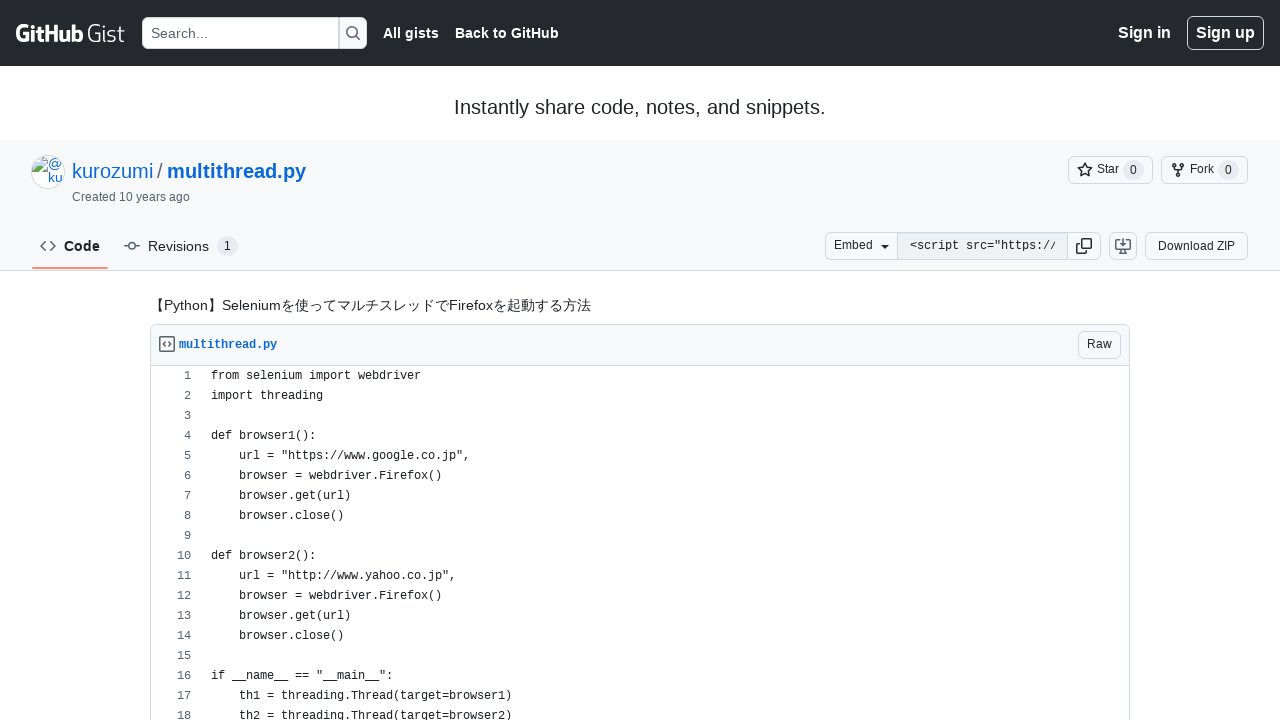

Navigated to GitHub Gist page
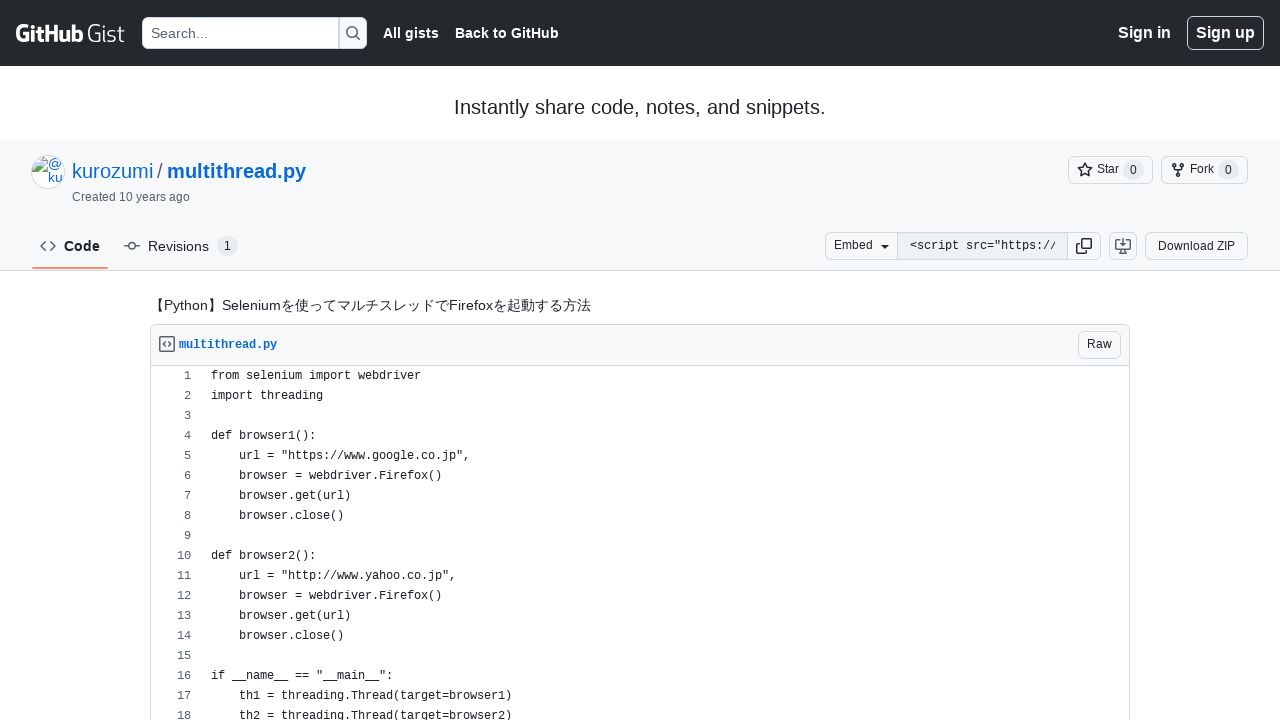

Gist content loaded successfully
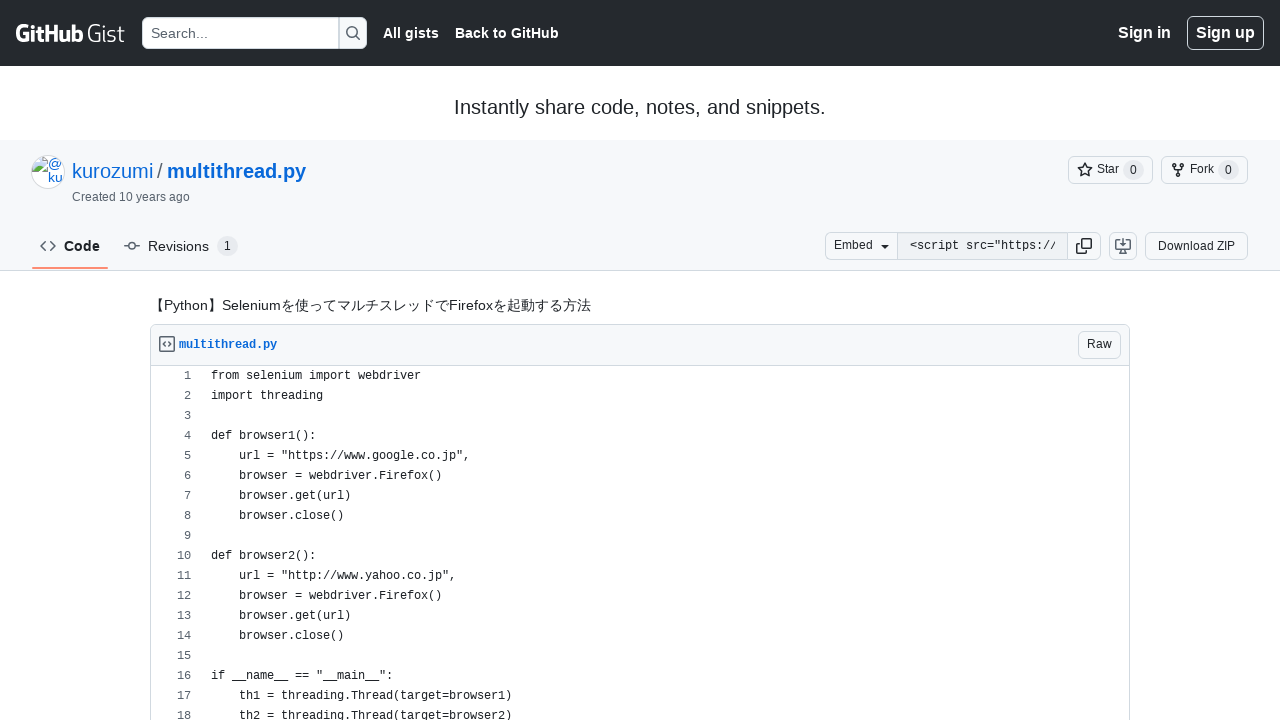

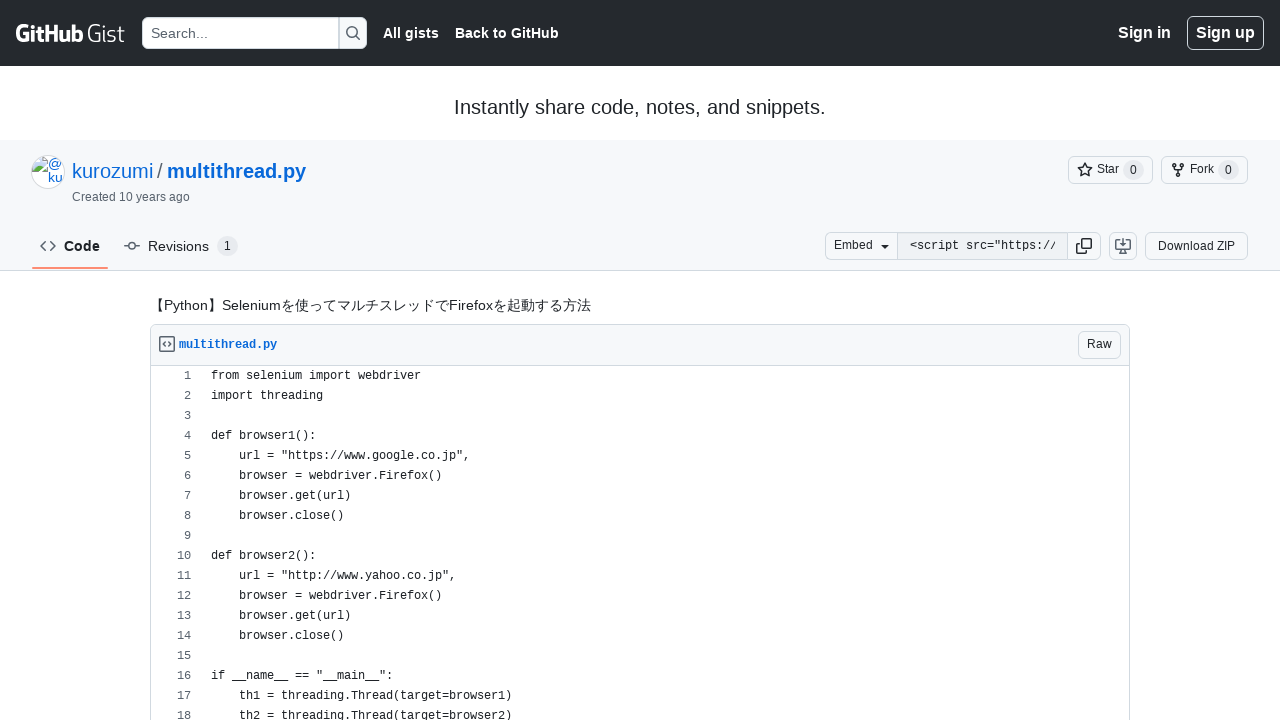